Tests mobile viewport emulation by setting iPhone SE viewport dimensions and pixel density

Starting URL: https://danube-web.shop/

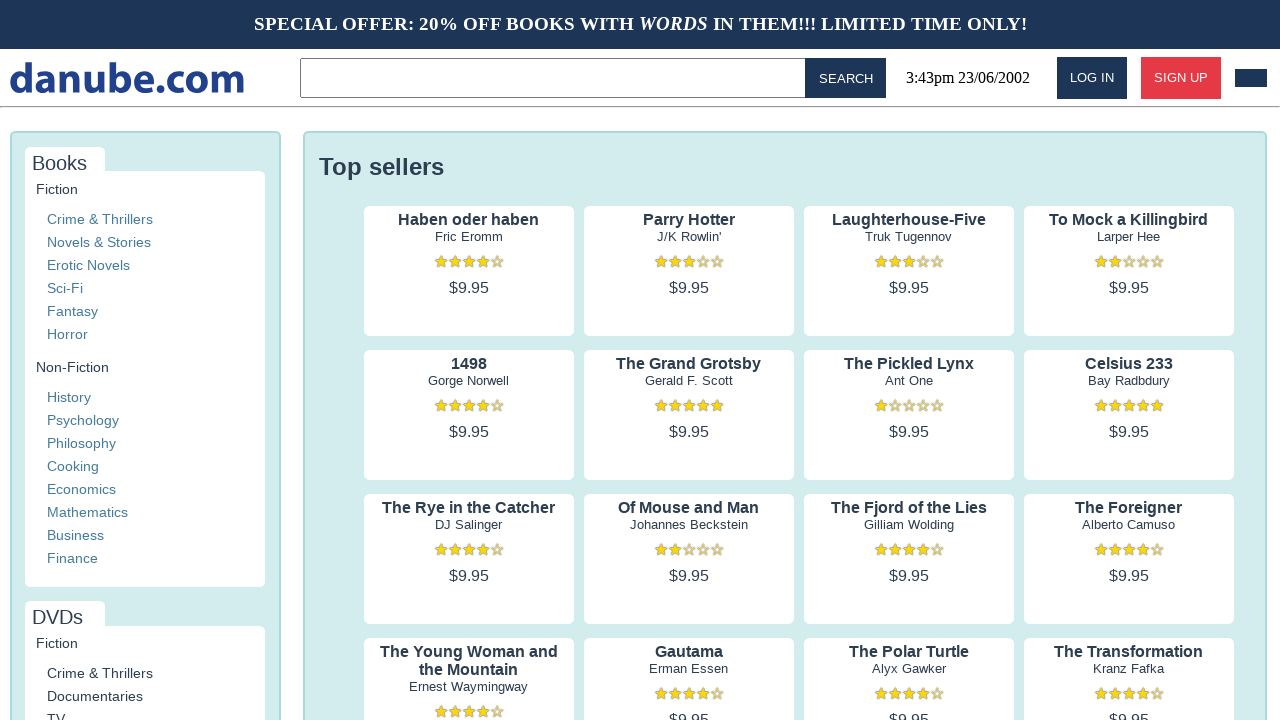

Set viewport to iPhone SE dimensions (320x568)
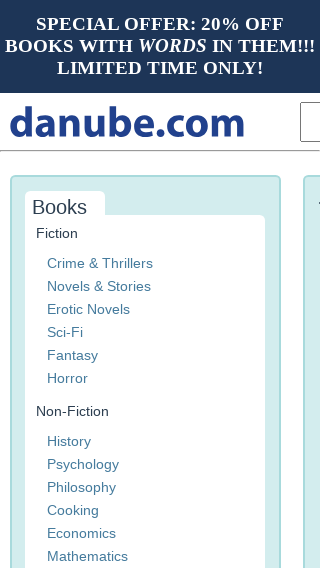

Page loaded and adjusted to mobile viewport
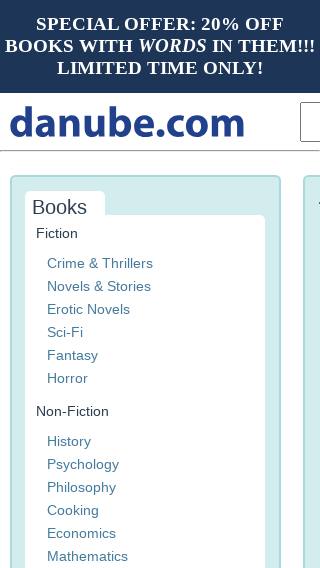

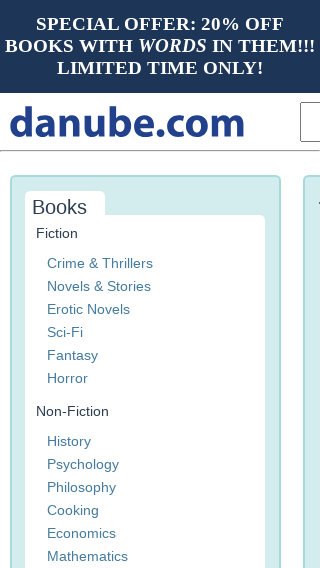